Simple test that navigates to the CVS website homepage

Starting URL: https://www.cvs.com

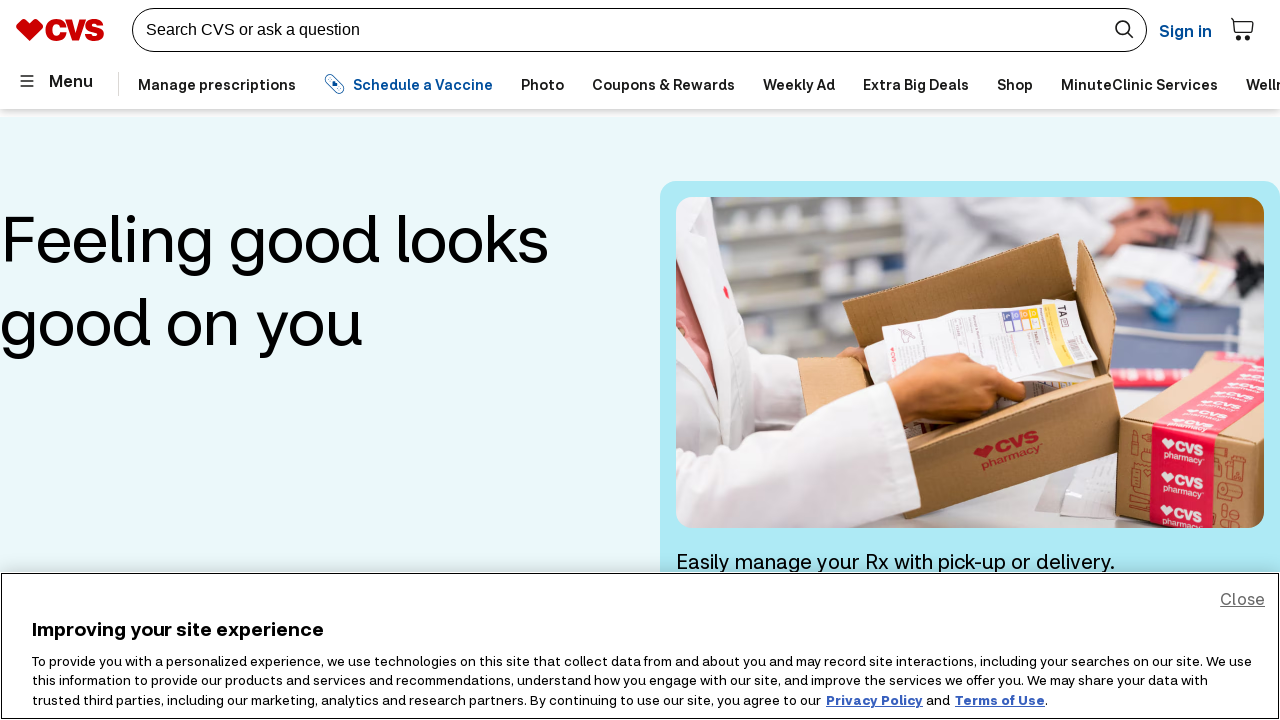

CVS homepage loaded - DOM content ready
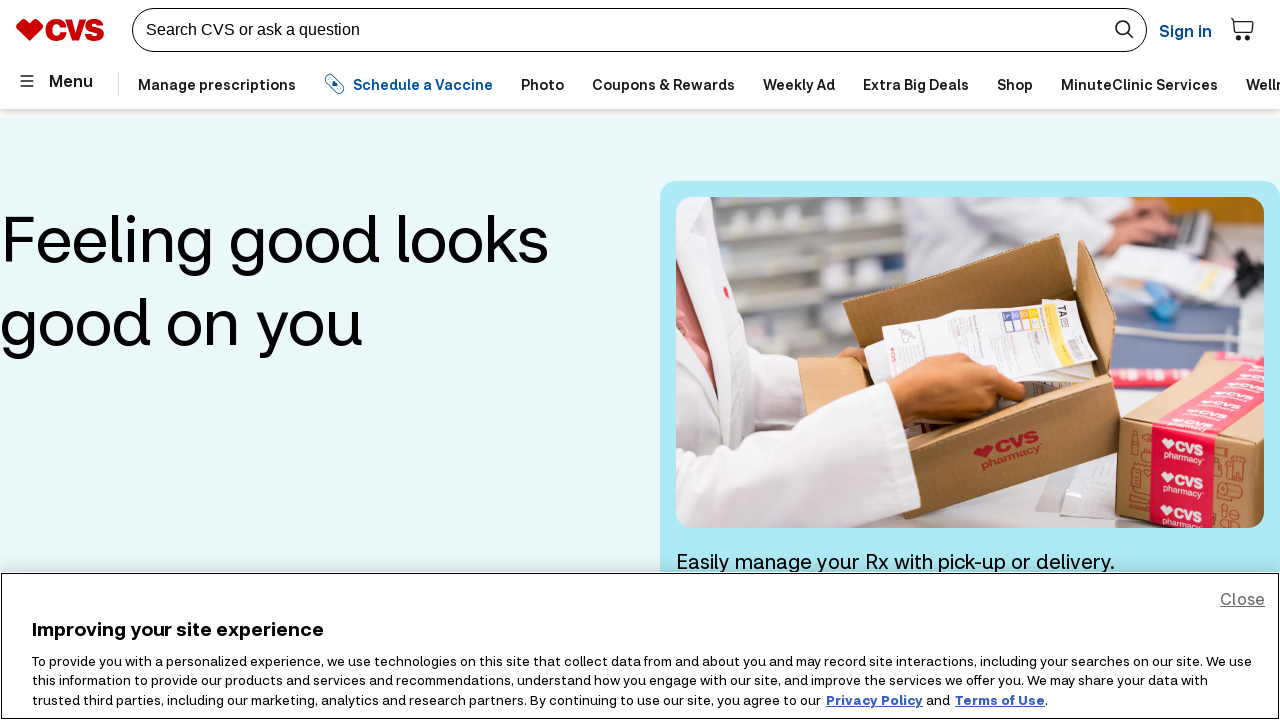

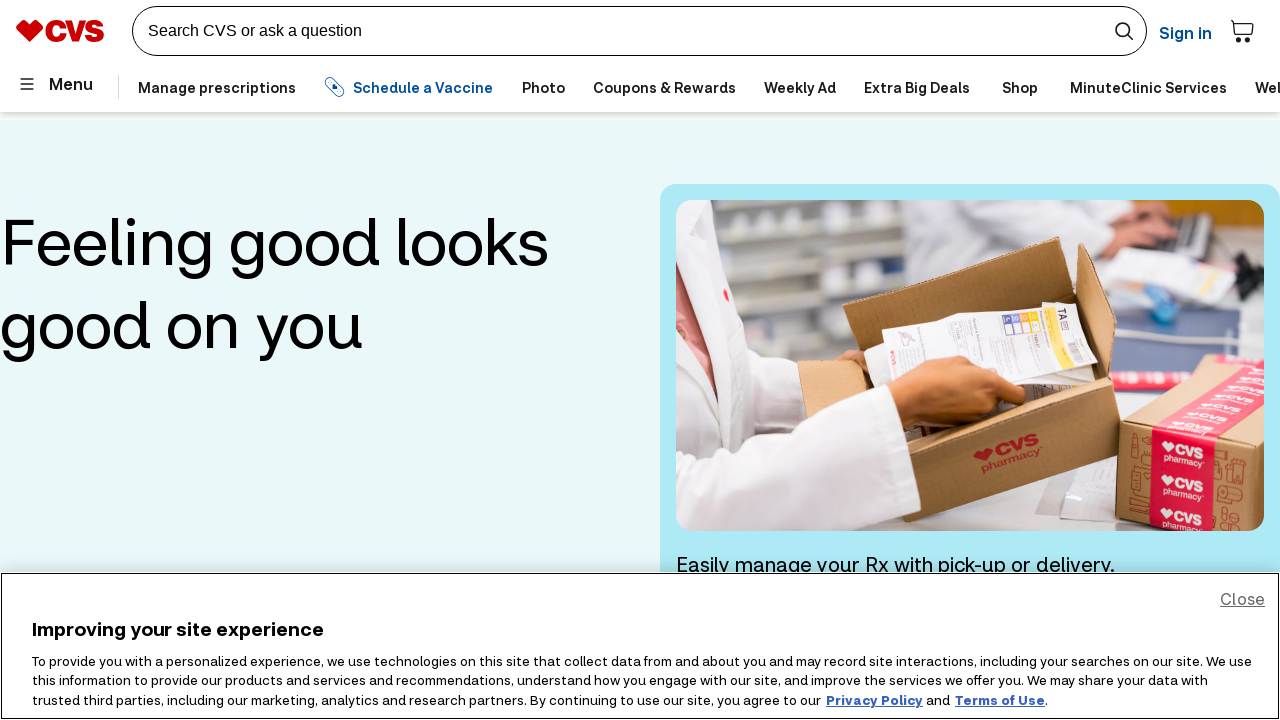